Tests drag and drop functionality within an iframe by dragging an element and dropping it onto a target element

Starting URL: https://jqueryui.com/droppable/

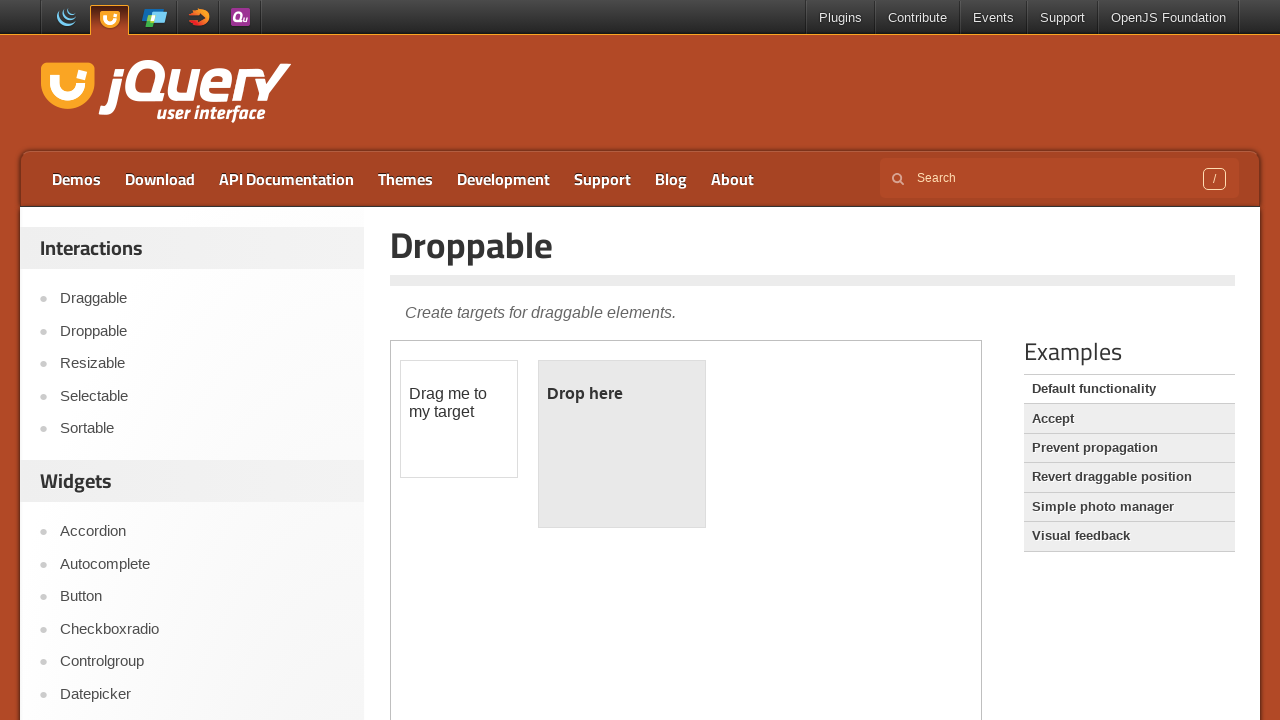

Located the first iframe on the page
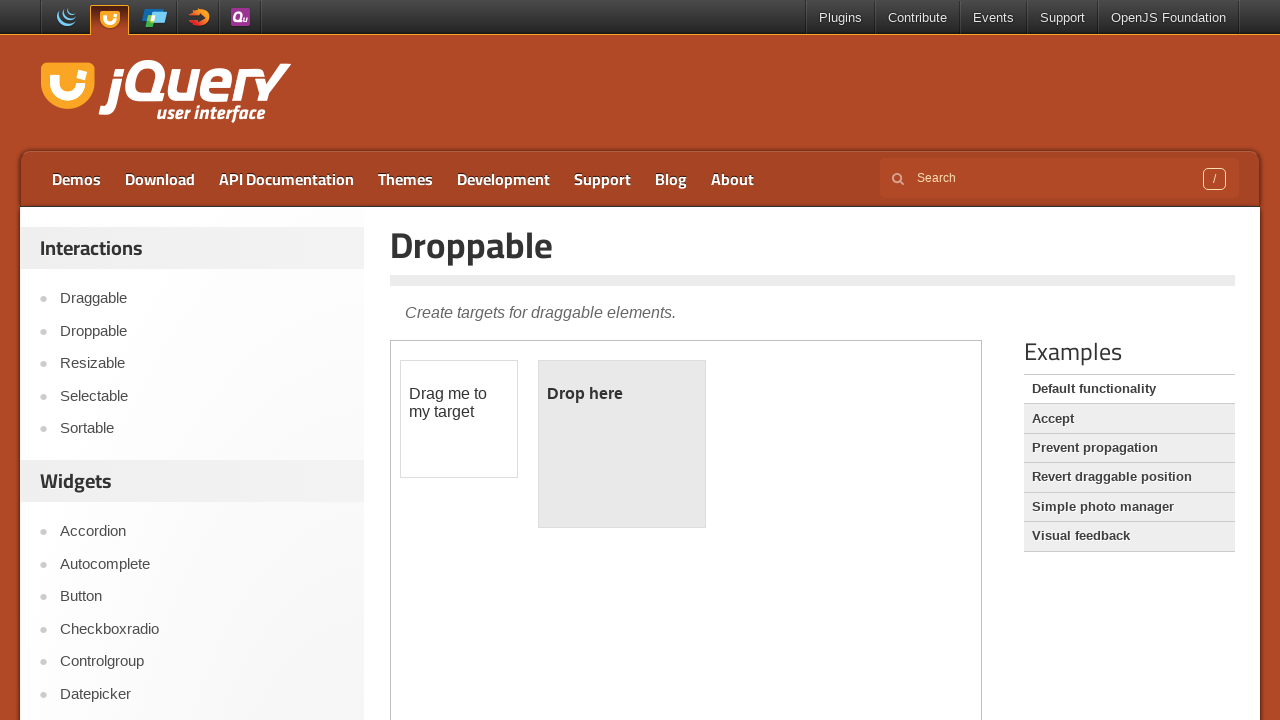

Waited 2 seconds for iframe to load
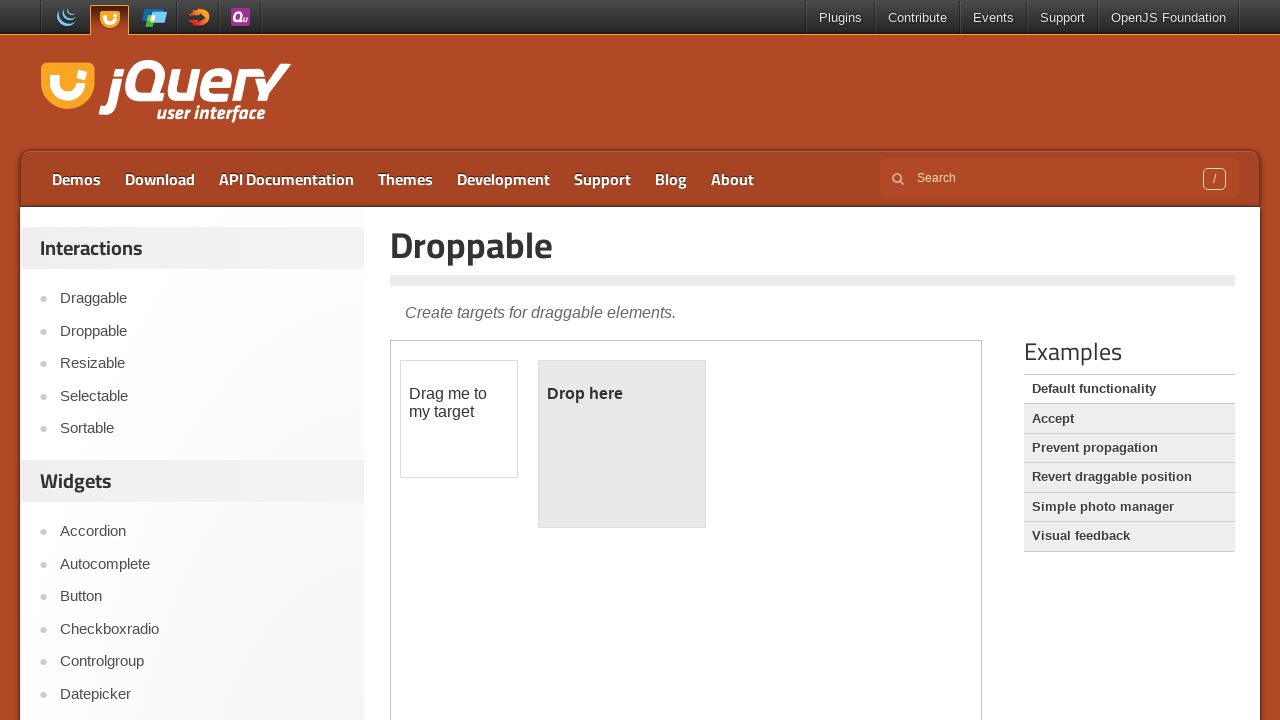

Located the draggable element with id 'draggable' within the iframe
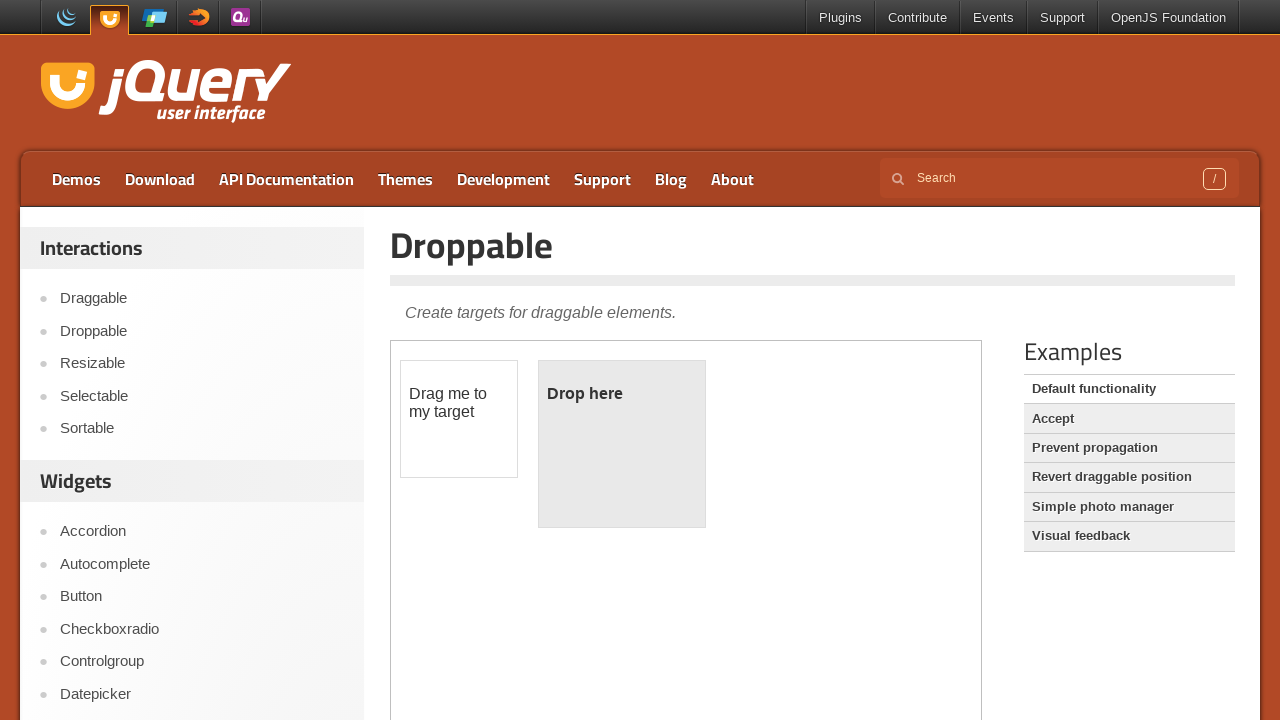

Located the droppable target element with id 'droppable' within the iframe
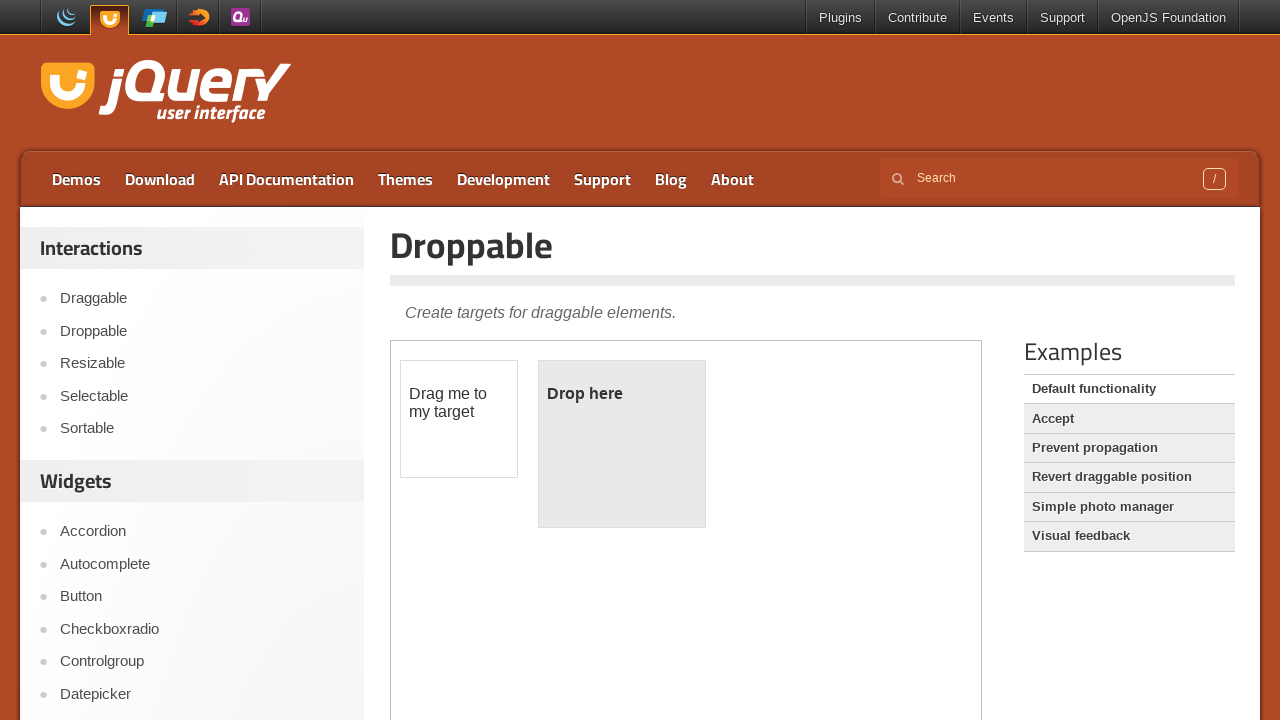

Dragged the draggable element and dropped it onto the droppable target at (622, 444)
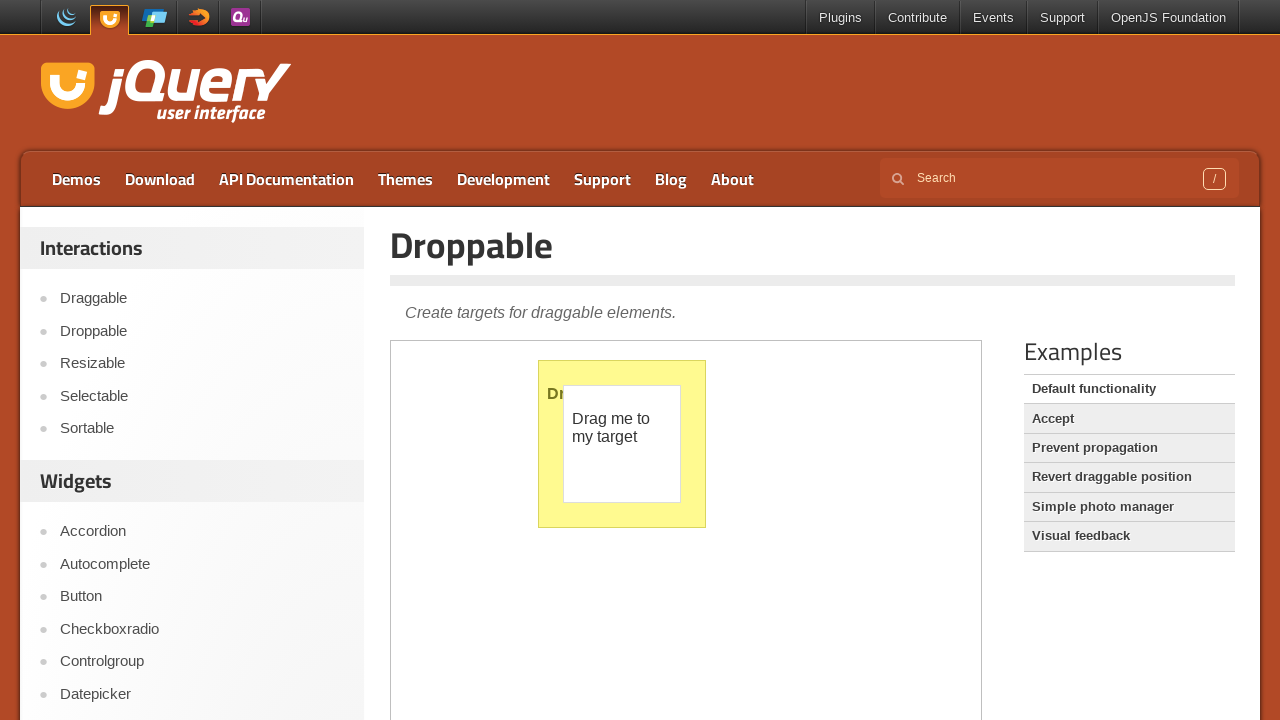

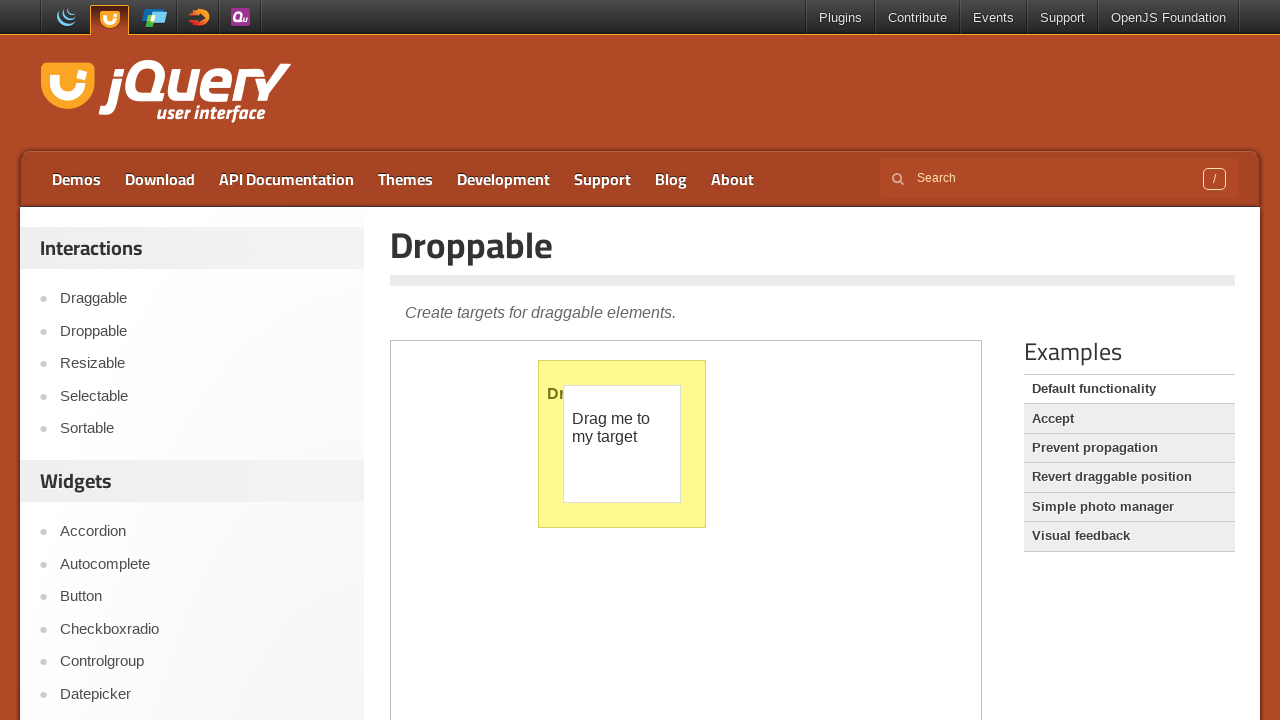